Tests alert dialog handling by clicking an alert button and accepting the resulting JavaScript alert popup on a public test page.

Starting URL: https://formy-project.herokuapp.com/switch-window

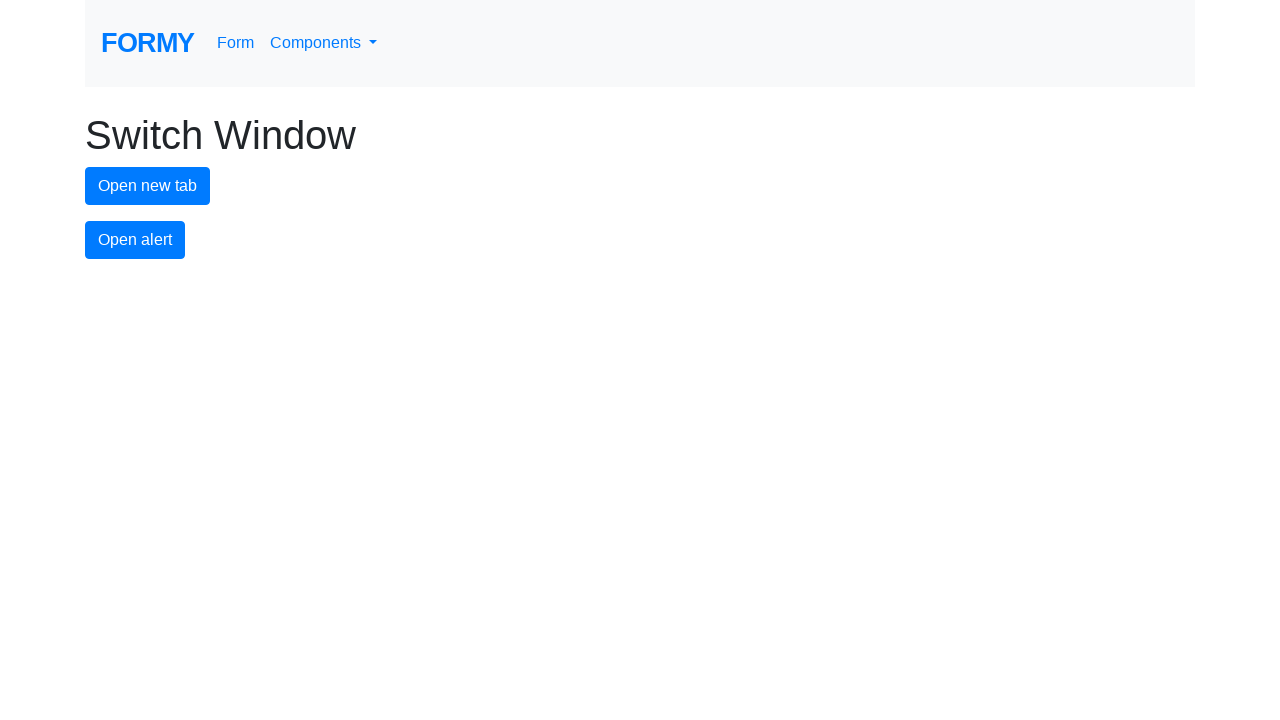

Clicked the alert button at (135, 240) on #alert-button
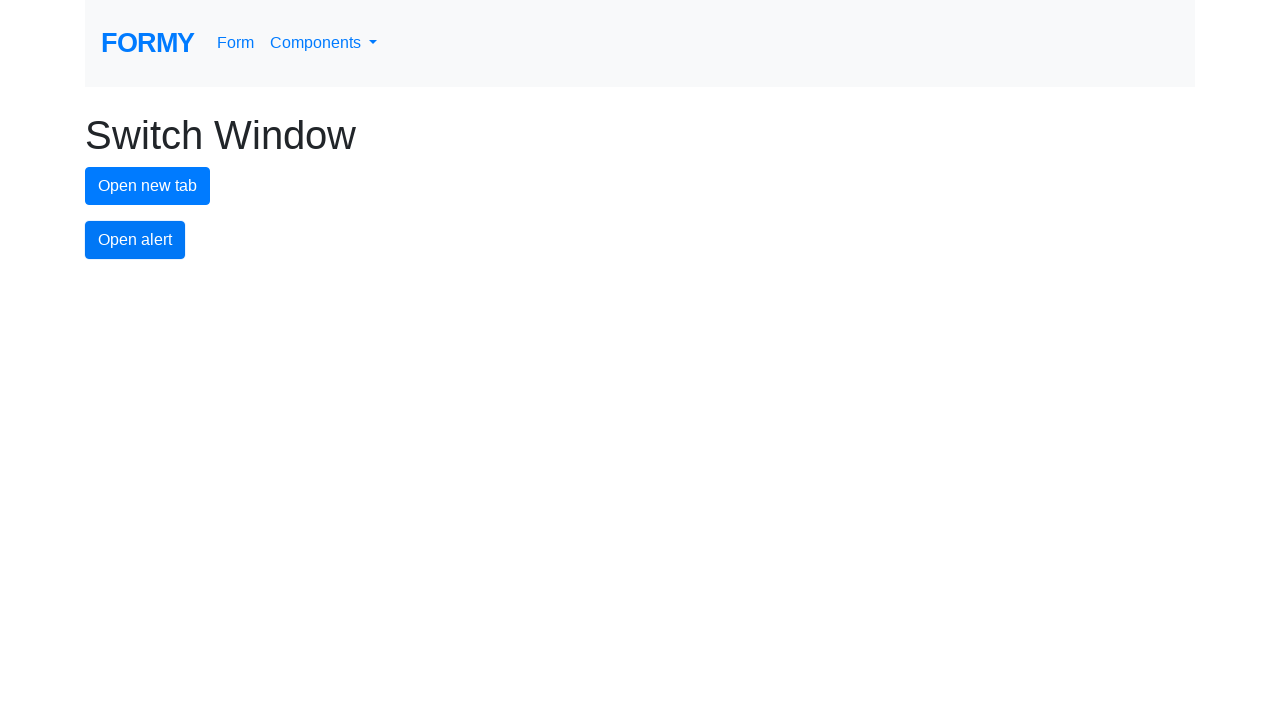

Set up dialog handler to accept alerts
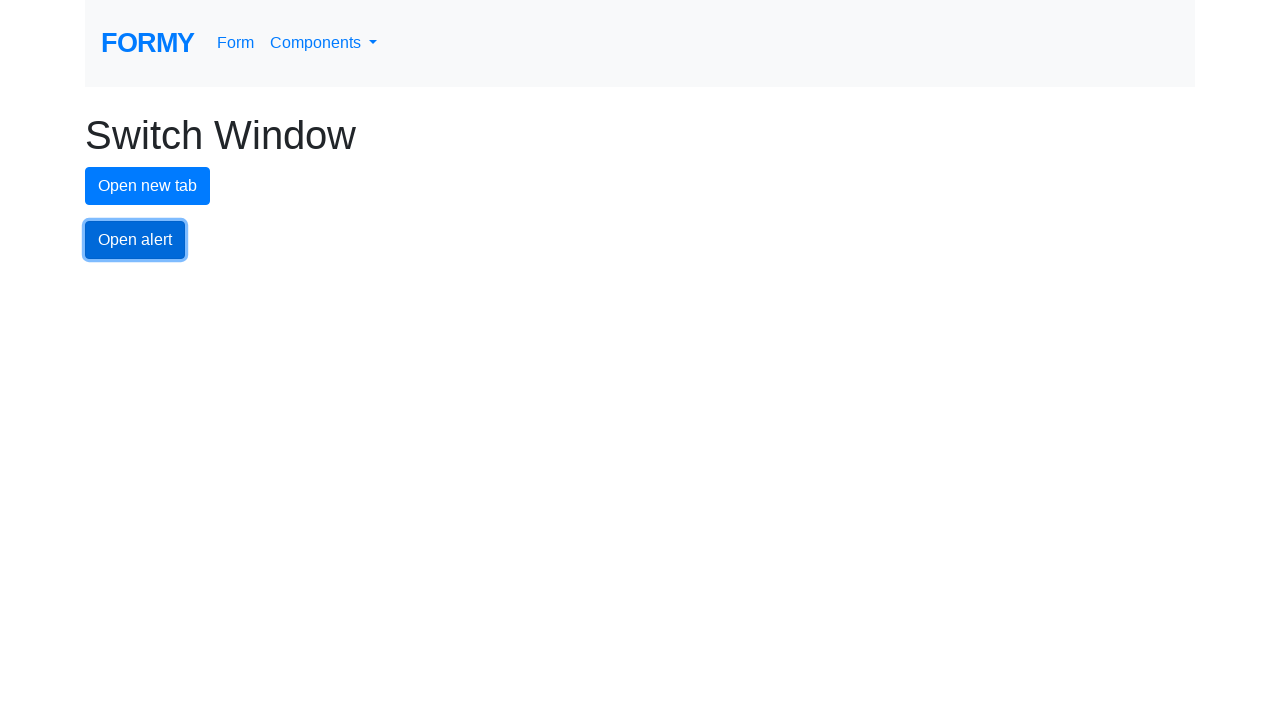

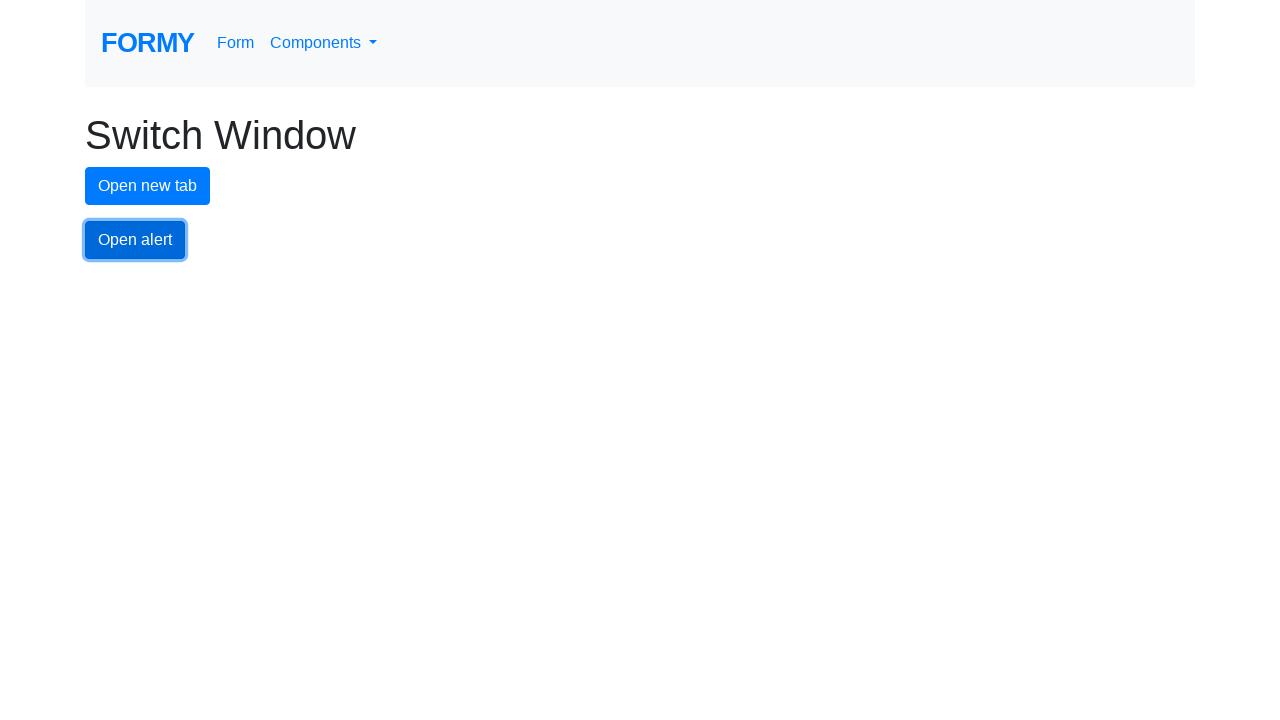